Tests click and hold interaction on a circle element, holding it for a few seconds and then releasing it

Starting URL: https://www.kirupa.com/html5/press_and_hold.htm

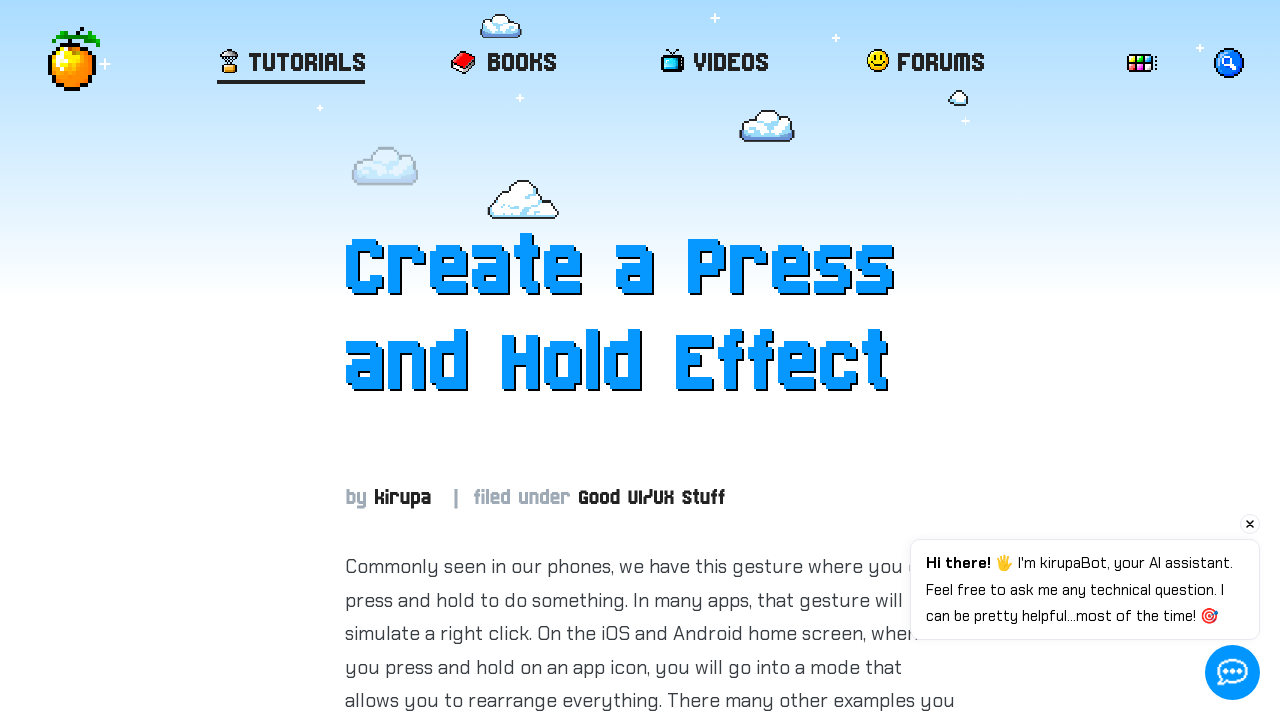

Navigated to press and hold test page
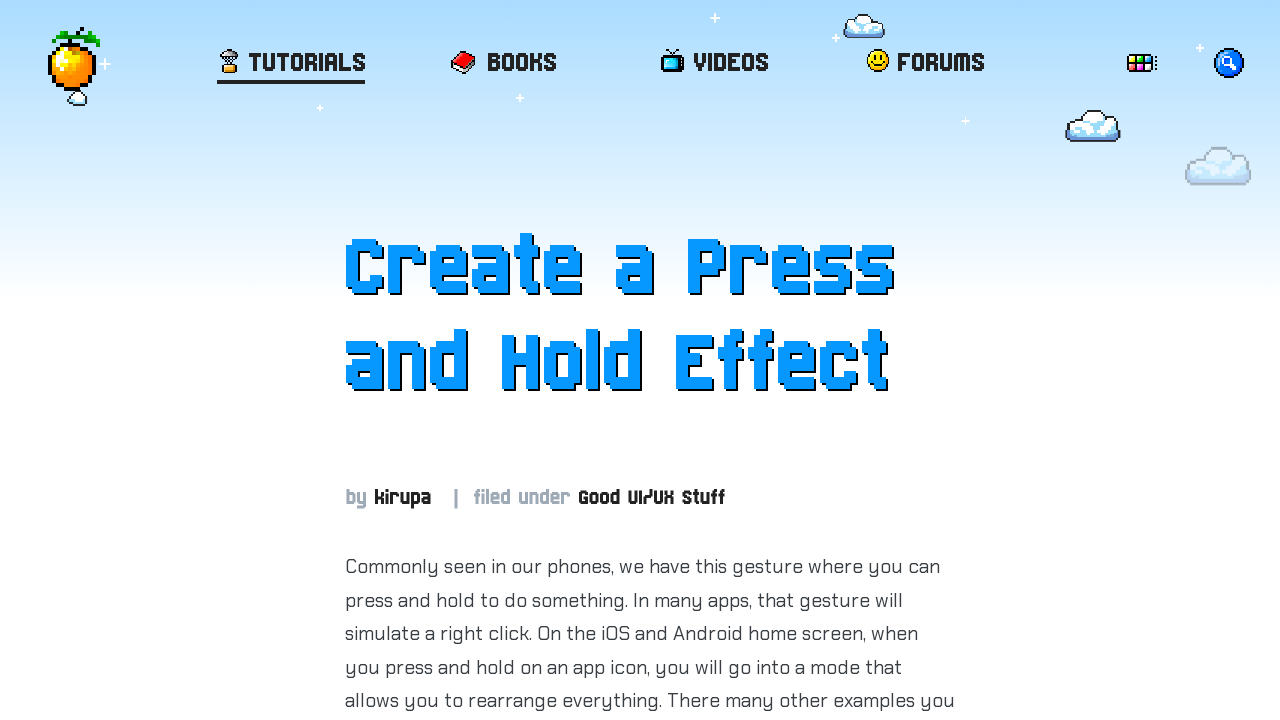

Located the circle element with id 'item'
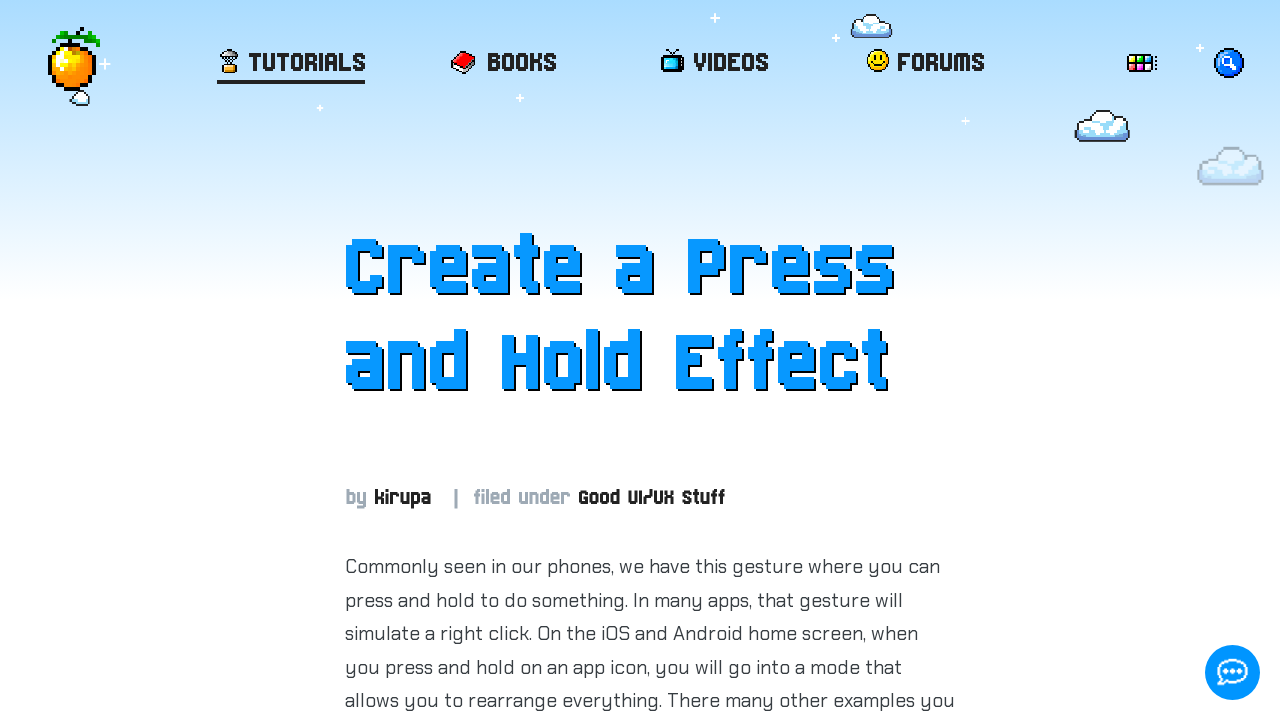

Performed click and hold on circle for 3 seconds and released at (650, 361) on #item
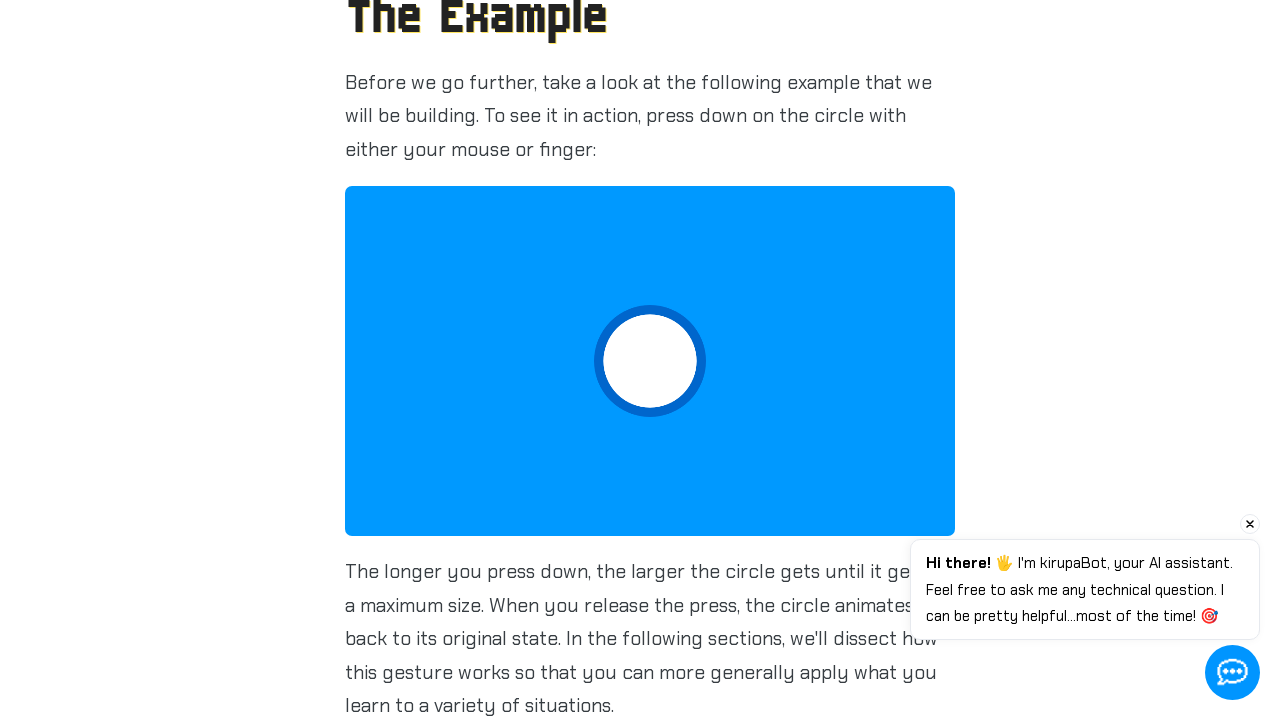

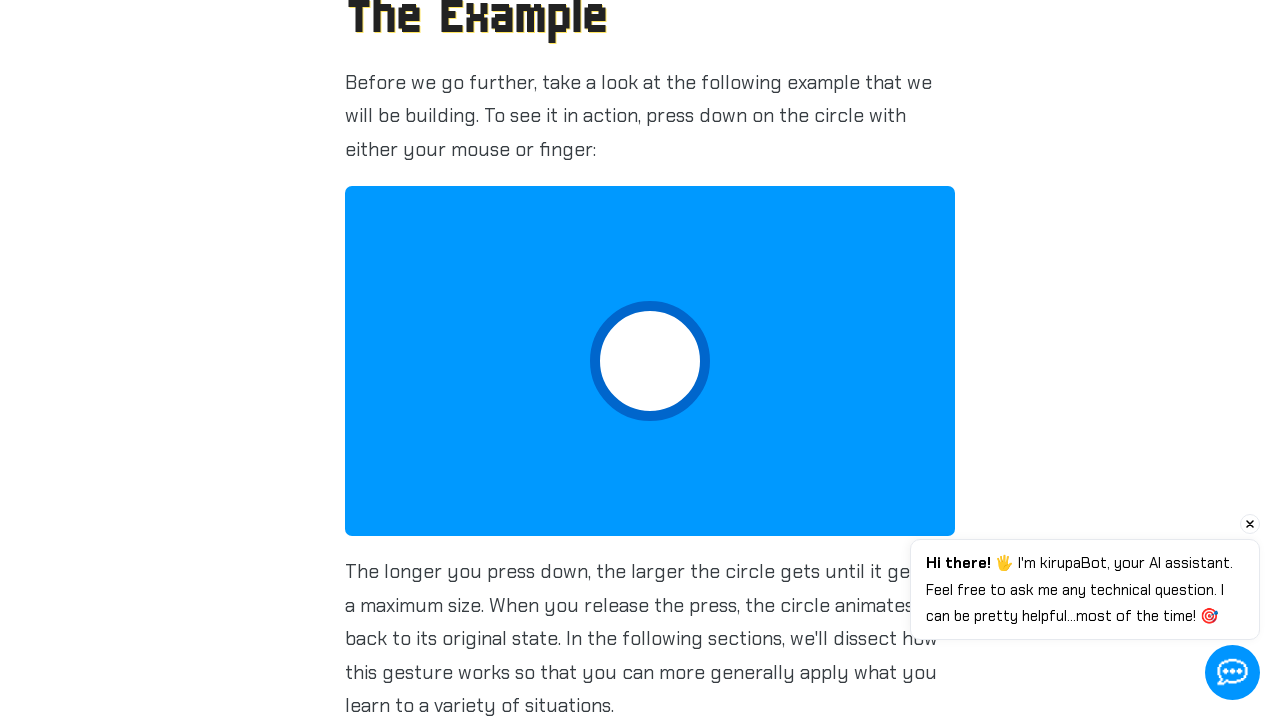